Tests radio button selection by clicking the Impressive and Yes radio buttons using JavaScript execution.

Starting URL: https://demoqa.com/radio-button

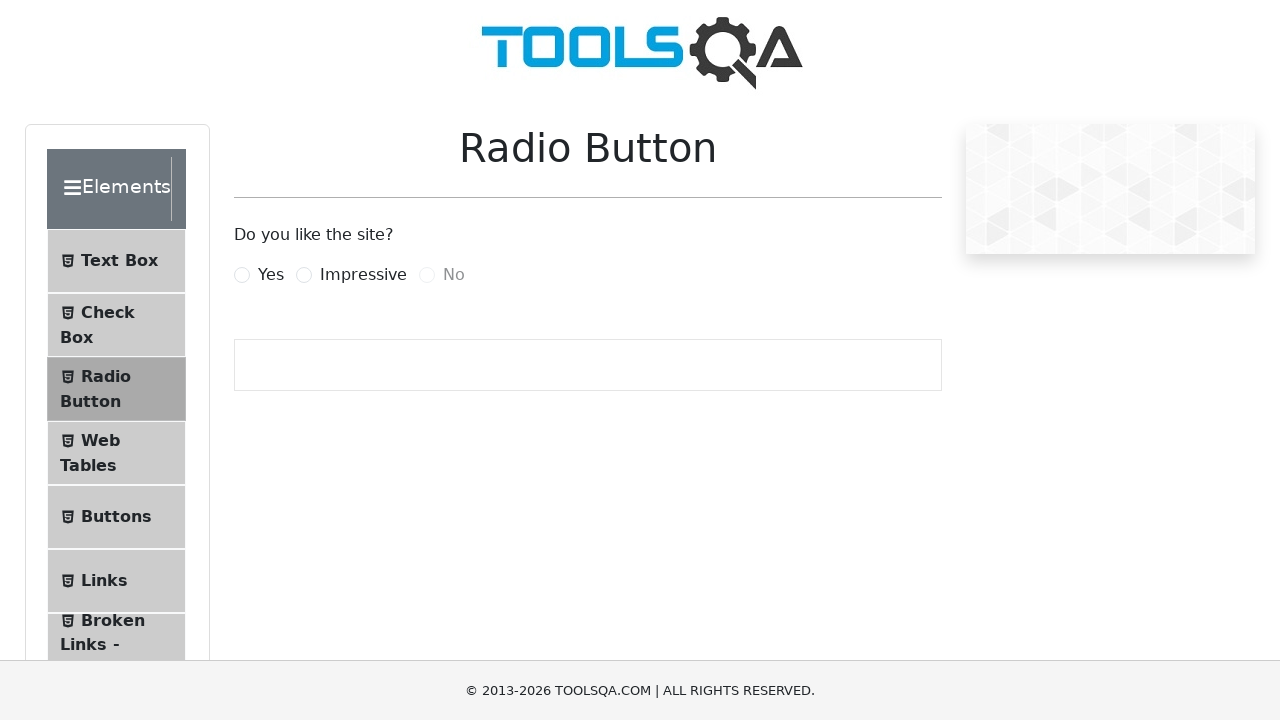

Clicked Impressive radio button via JavaScript execution
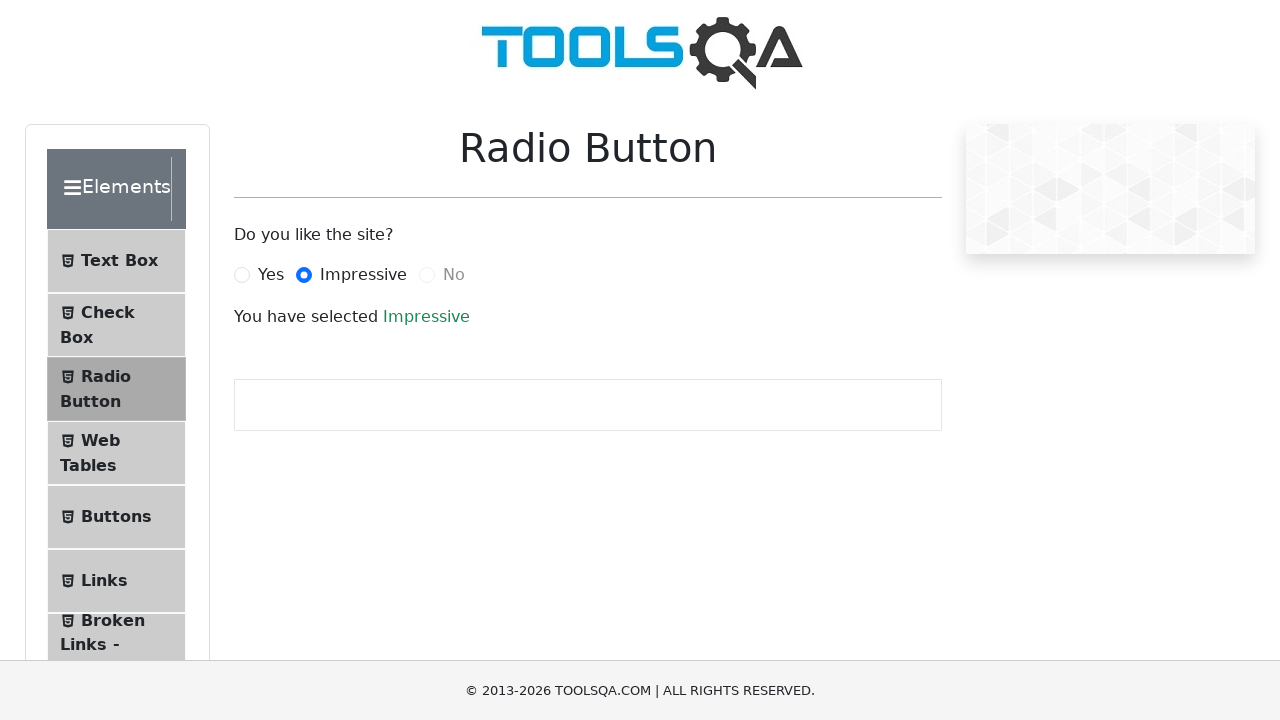

Clicked Yes radio button via JavaScript execution
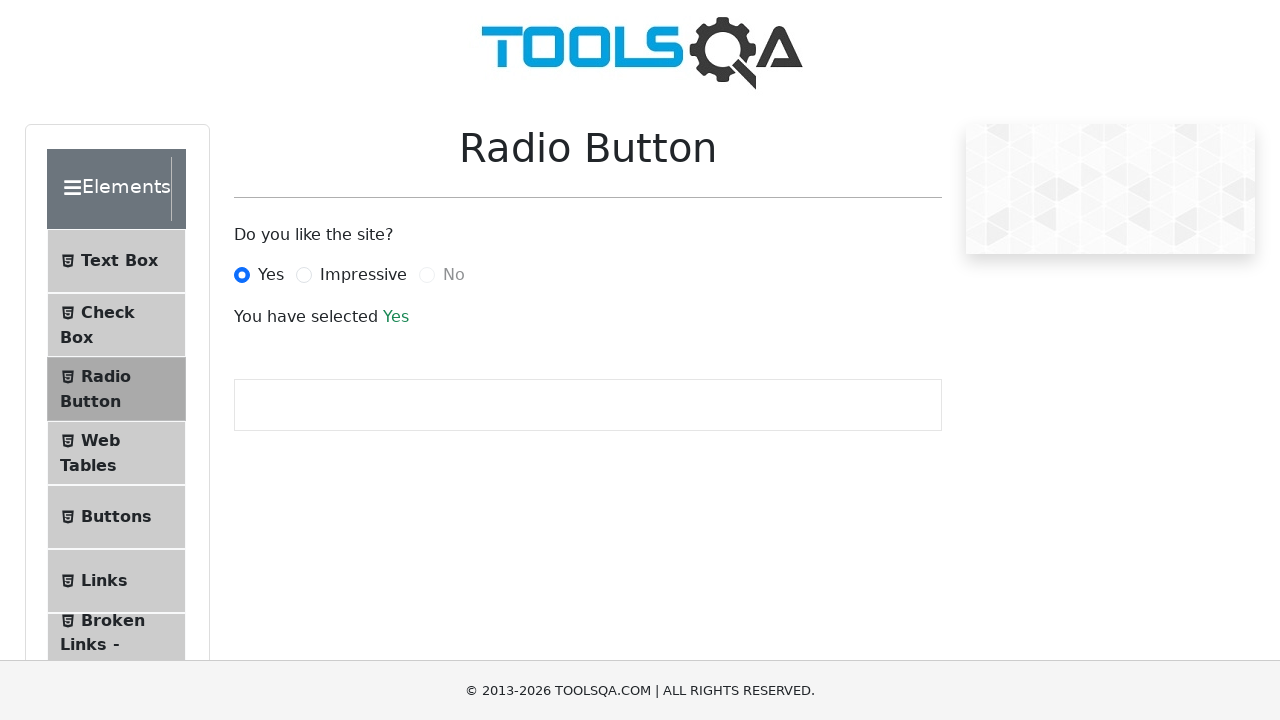

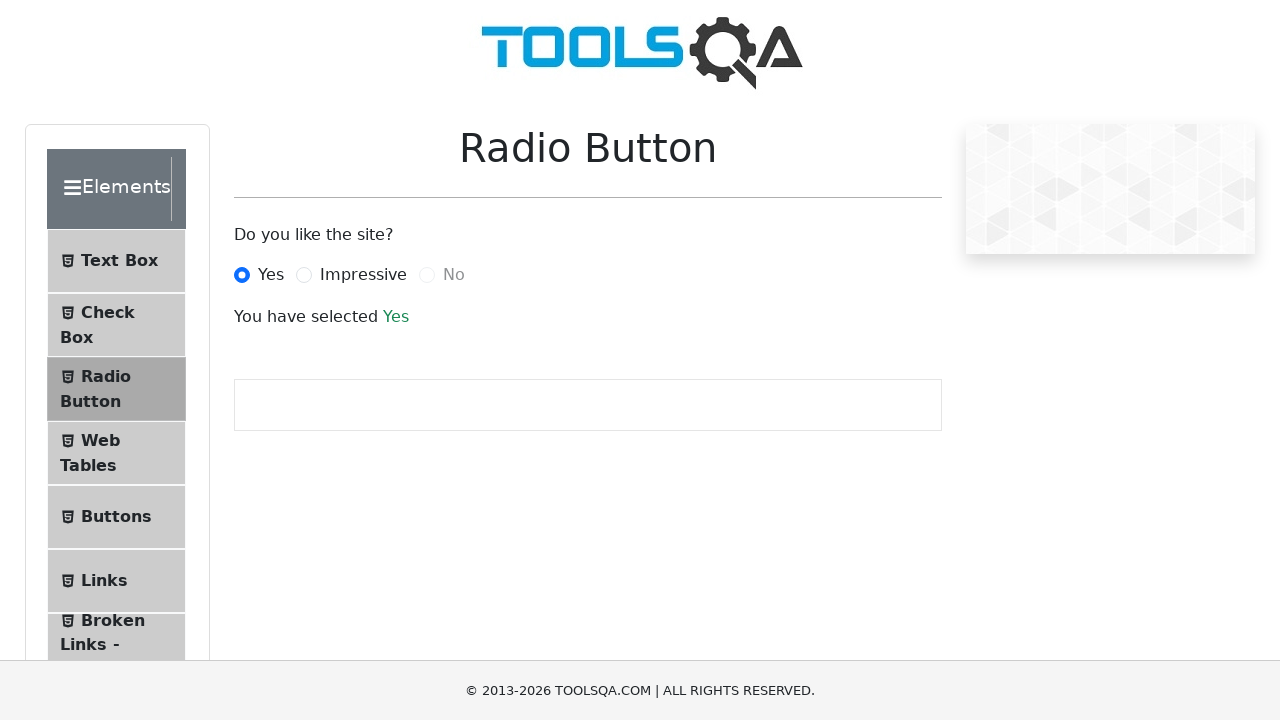